Tests train search functionality on erail.in by entering source station (MAS - Chennai), destination station (MDU - Madurai), and clicking the date to search for trains between these stations.

Starting URL: https://erail.in/

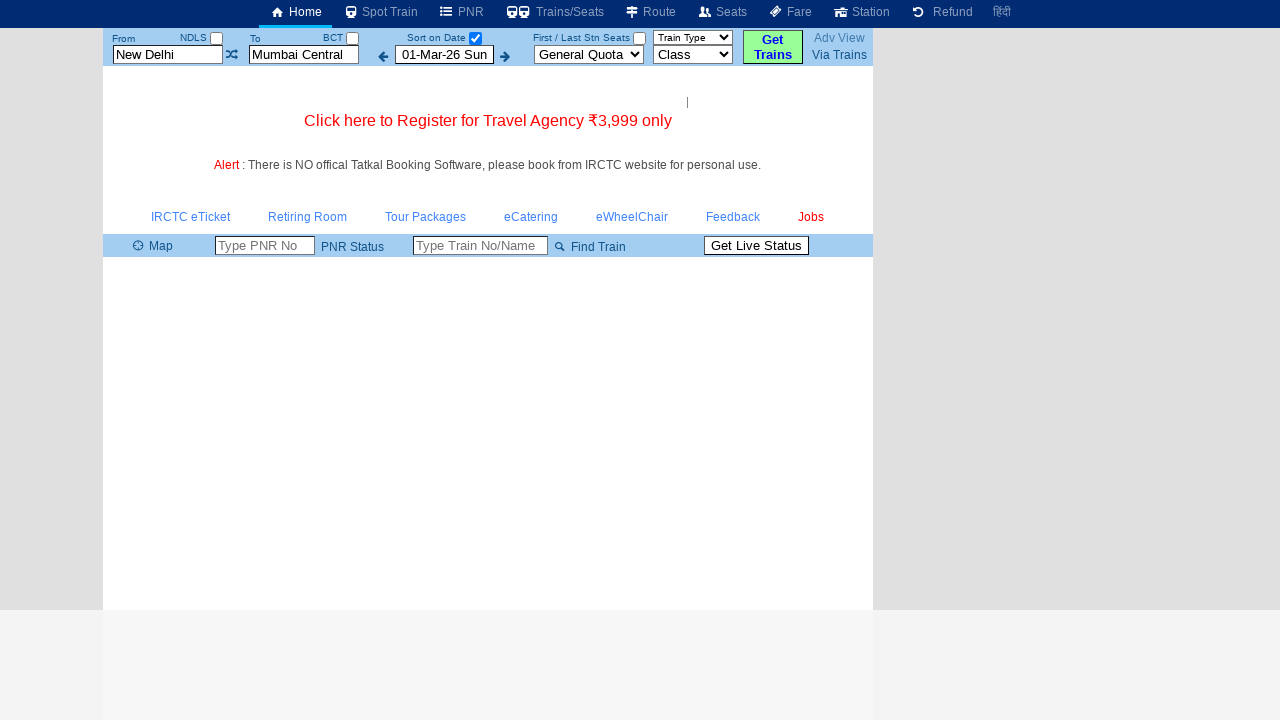

Cleared the 'From' station field on #txtStationFrom
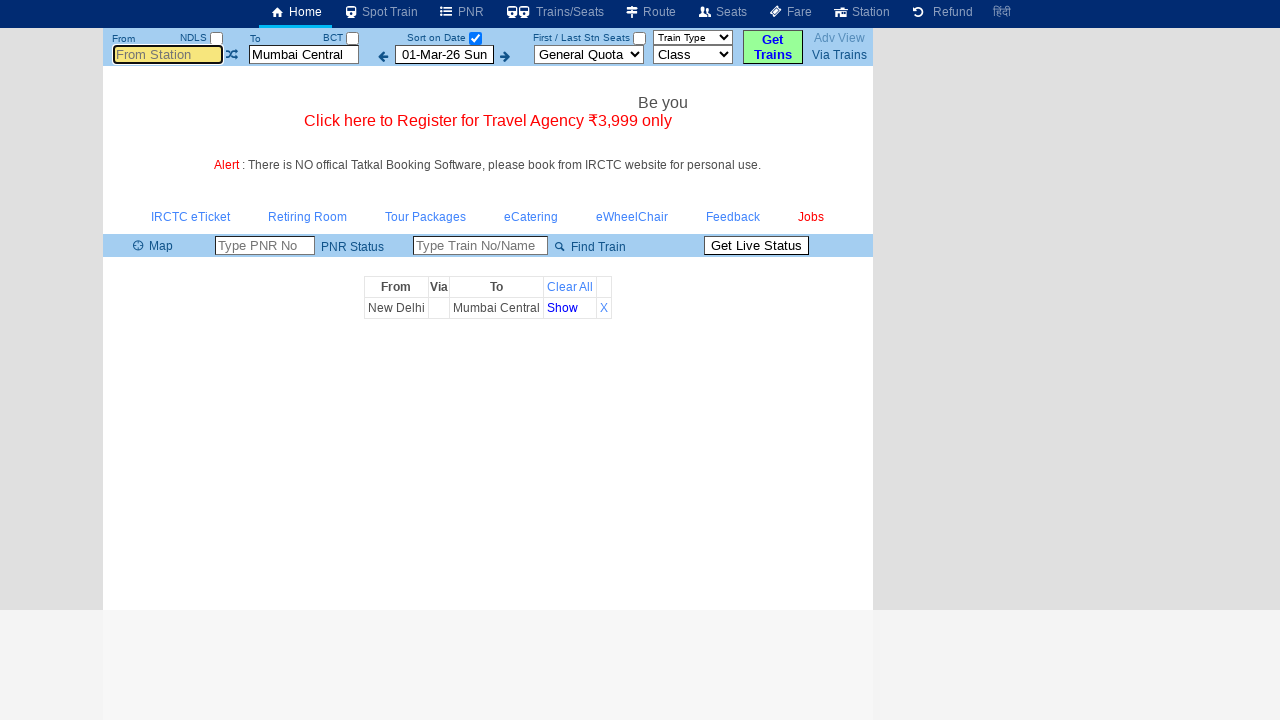

Entered 'MAS' (Chennai) as source station on #txtStationFrom
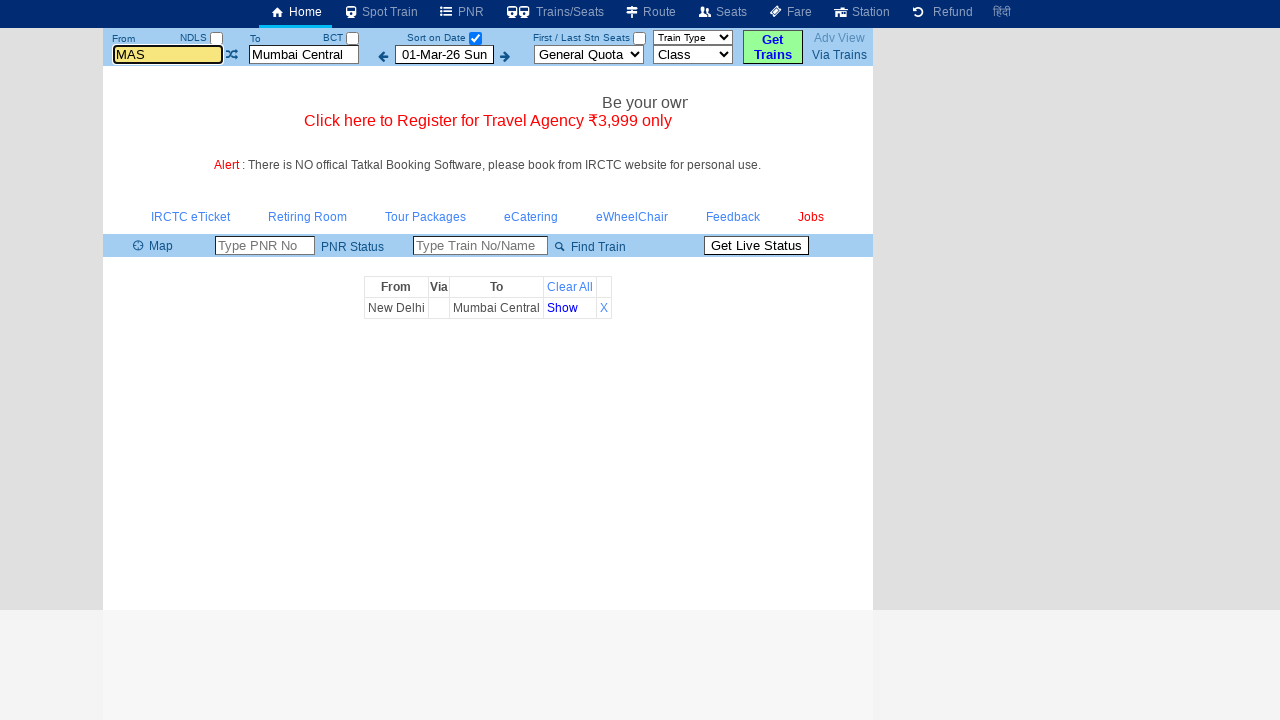

Pressed Enter to confirm source station
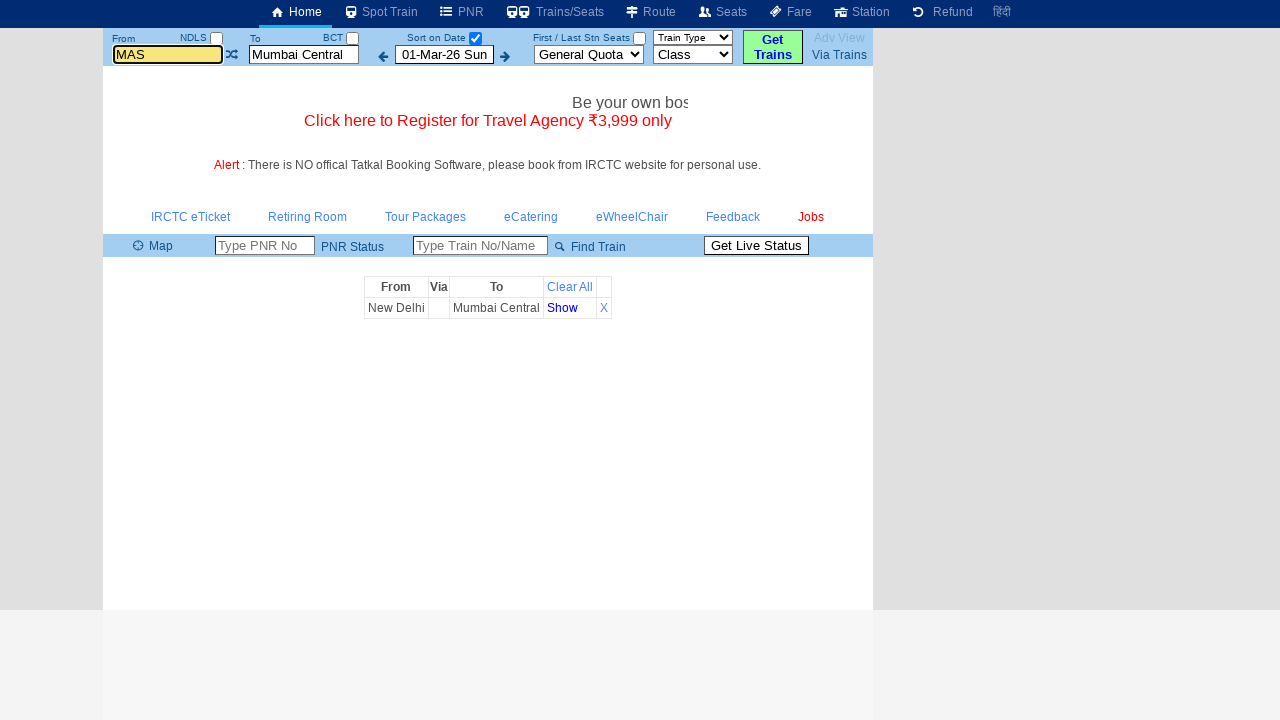

Cleared the 'To' station field on #txtStationTo
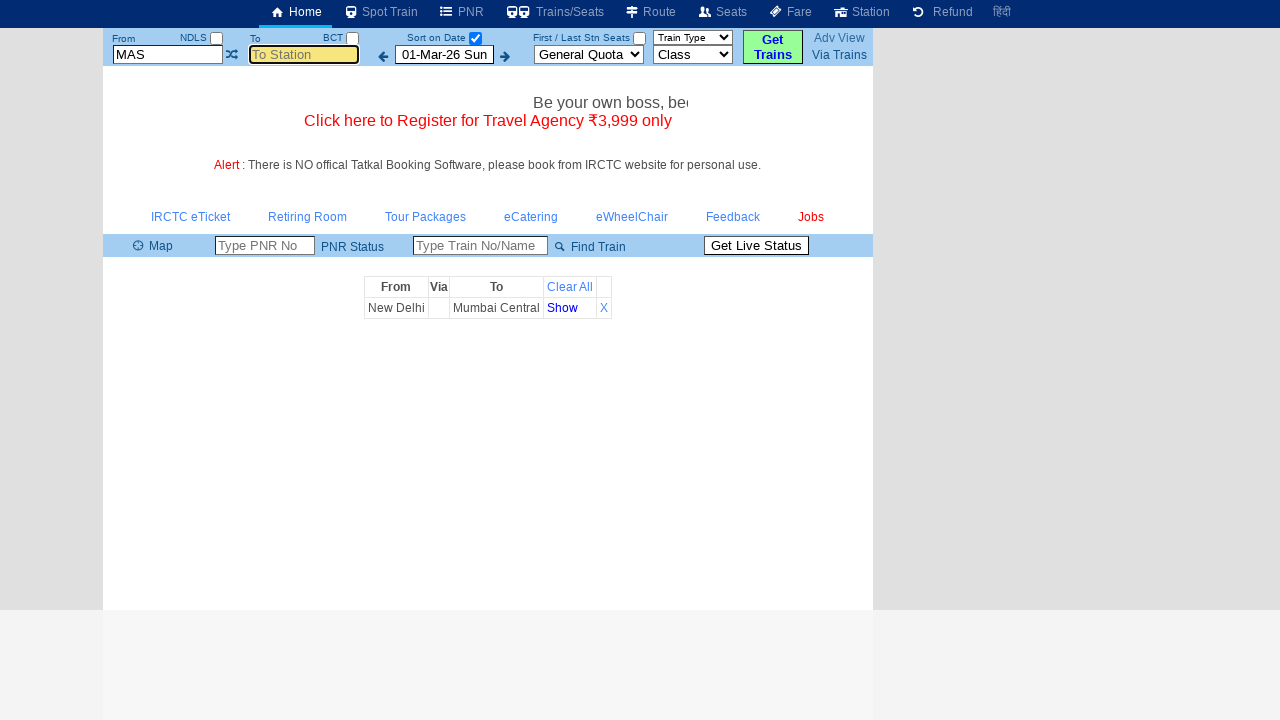

Entered 'MDU' (Madurai) as destination station on #txtStationTo
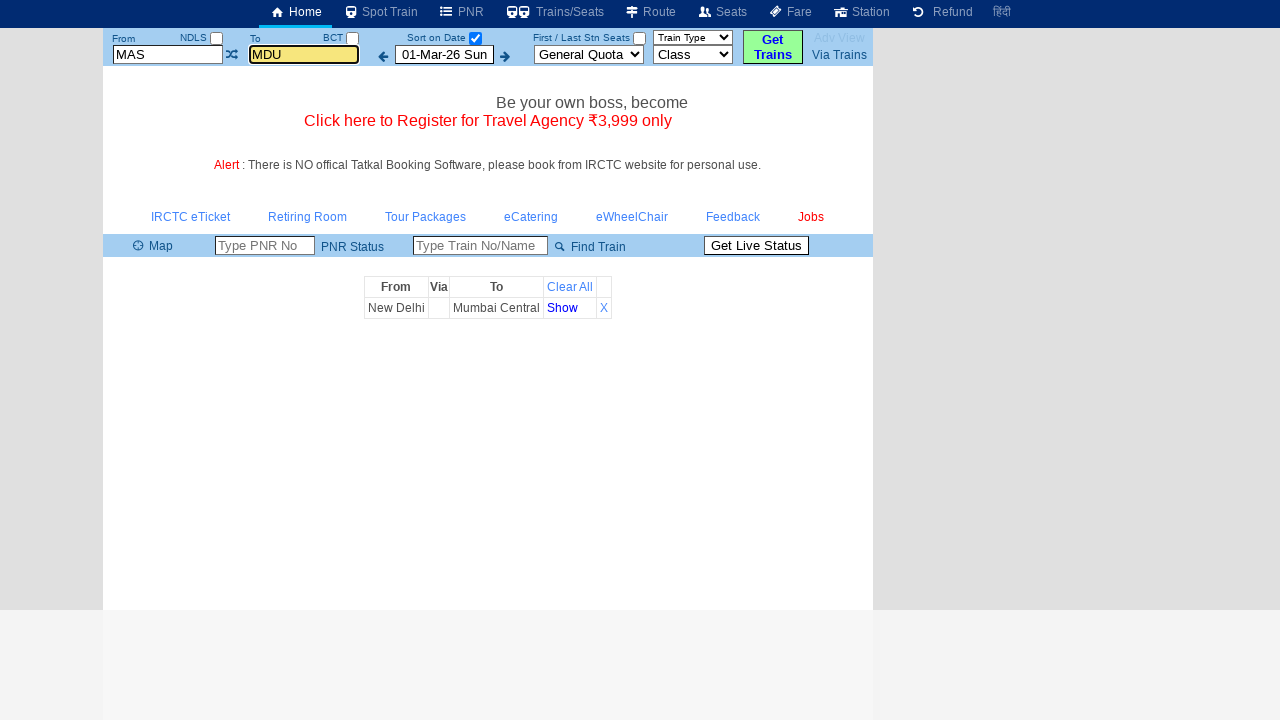

Pressed Enter to confirm destination station
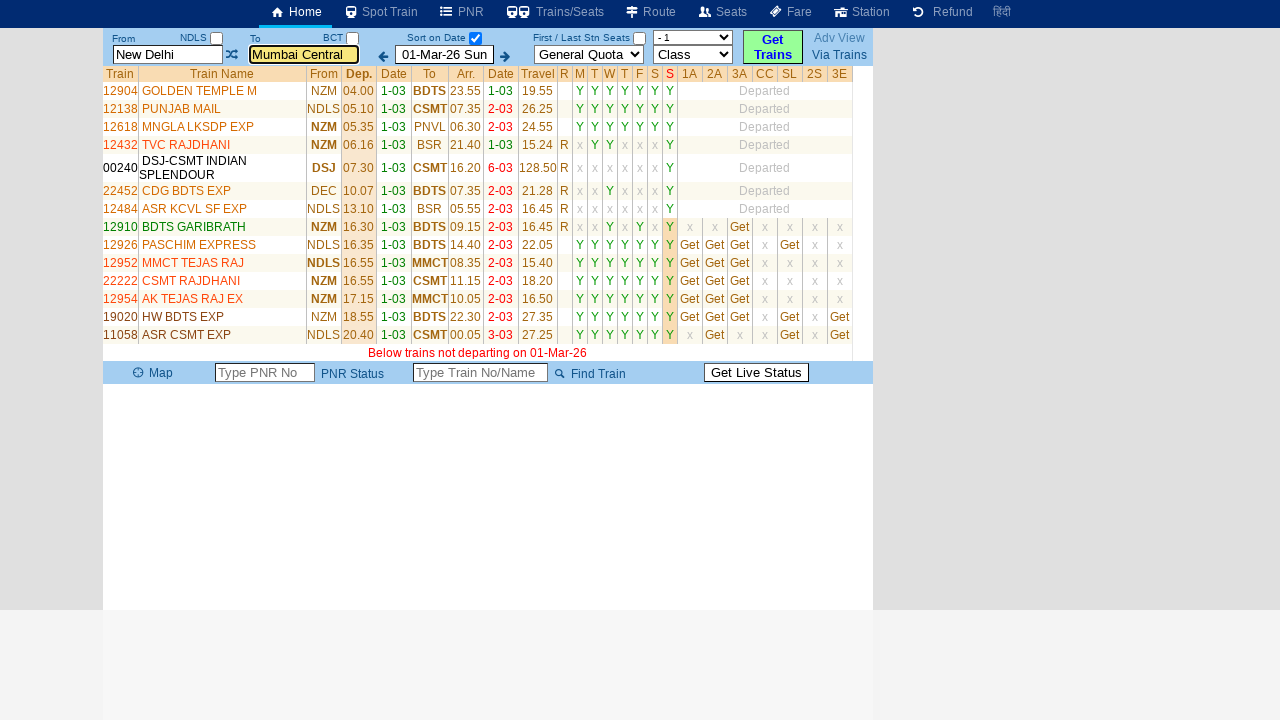

Clicked the date field to initiate train search at (444, 38) on #tdDateOnly
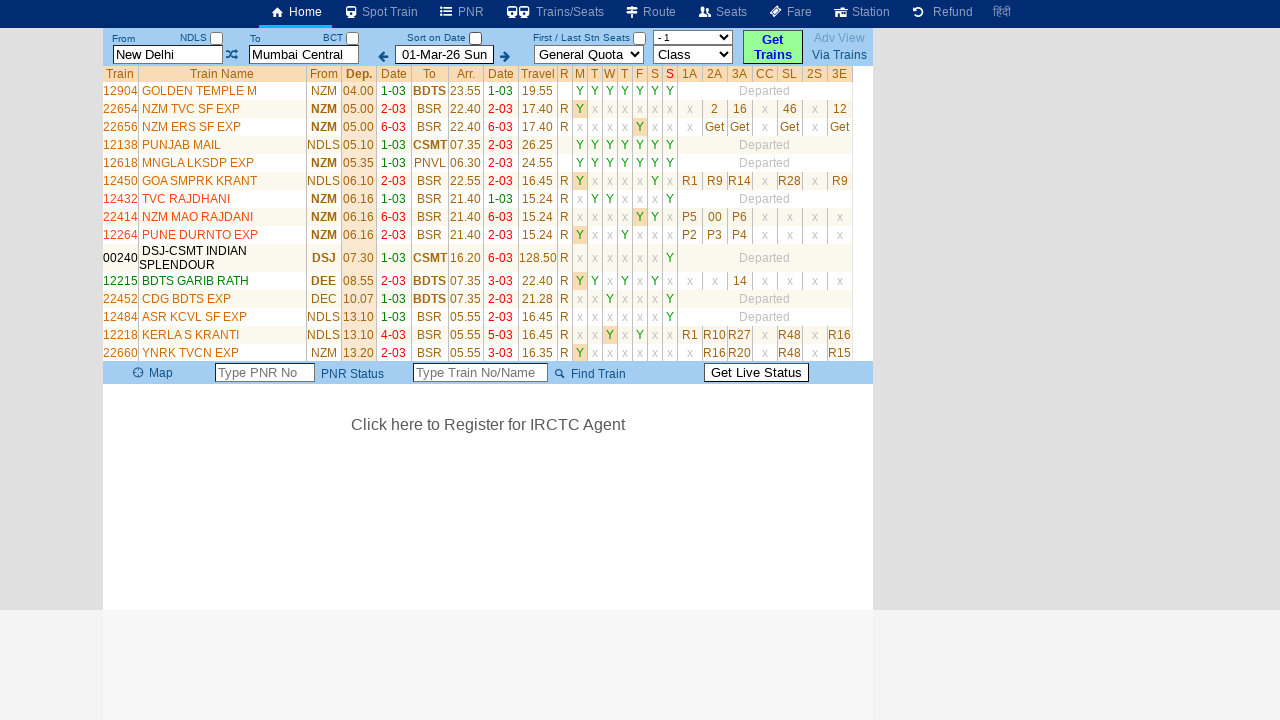

Train results table loaded successfully
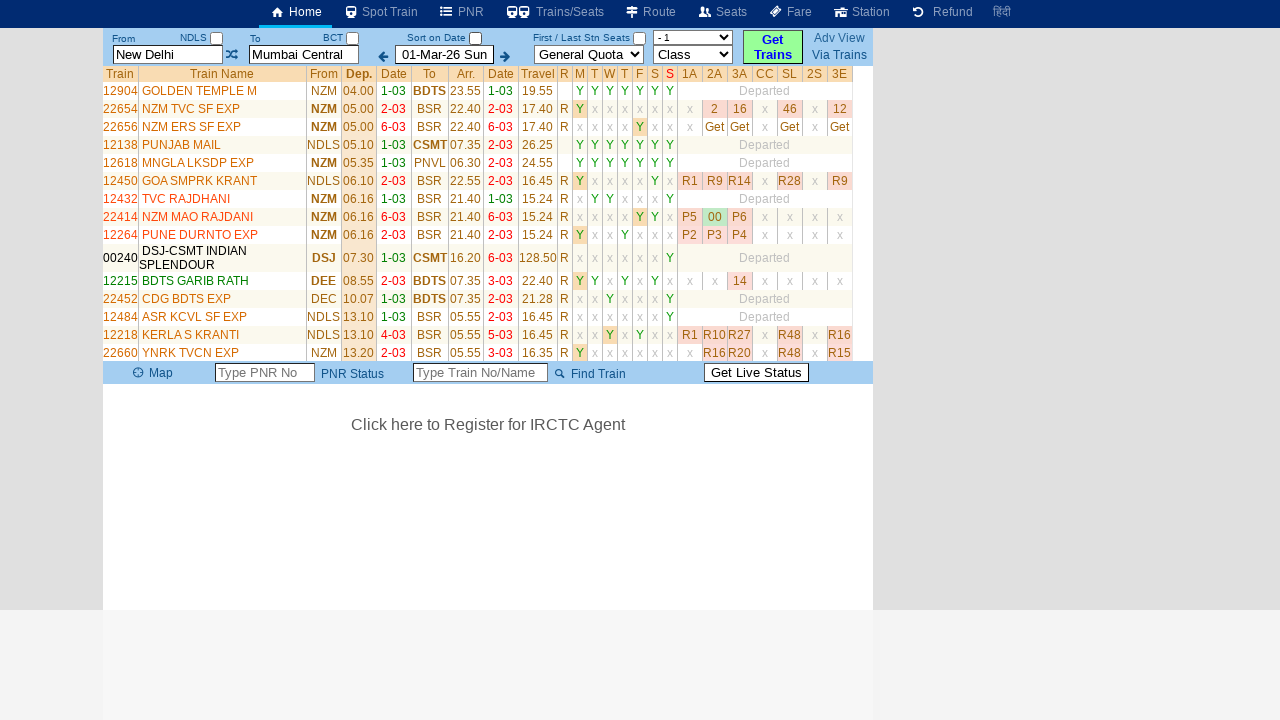

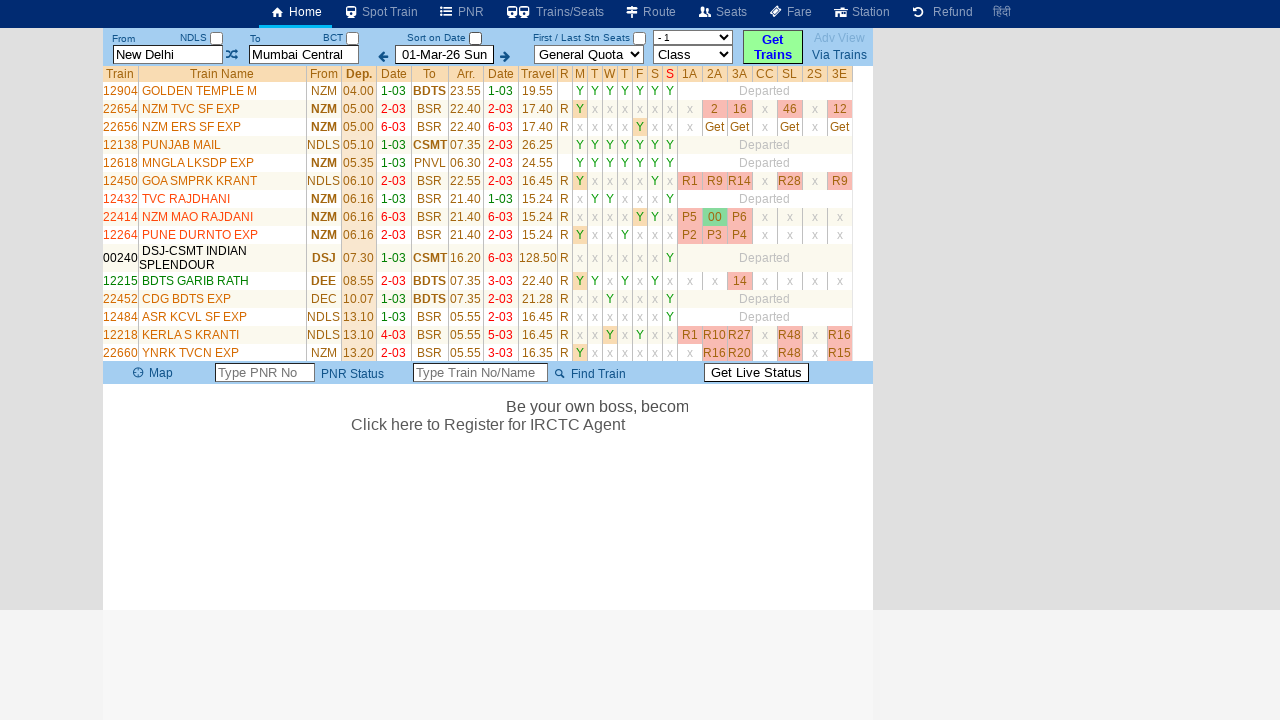